Navigates to itch.io games on sale page, scrolls to load all products by triggering the infinite scroll loader, and verifies products with 100% discount are displayed.

Starting URL: https://itch.io/games/on-sale

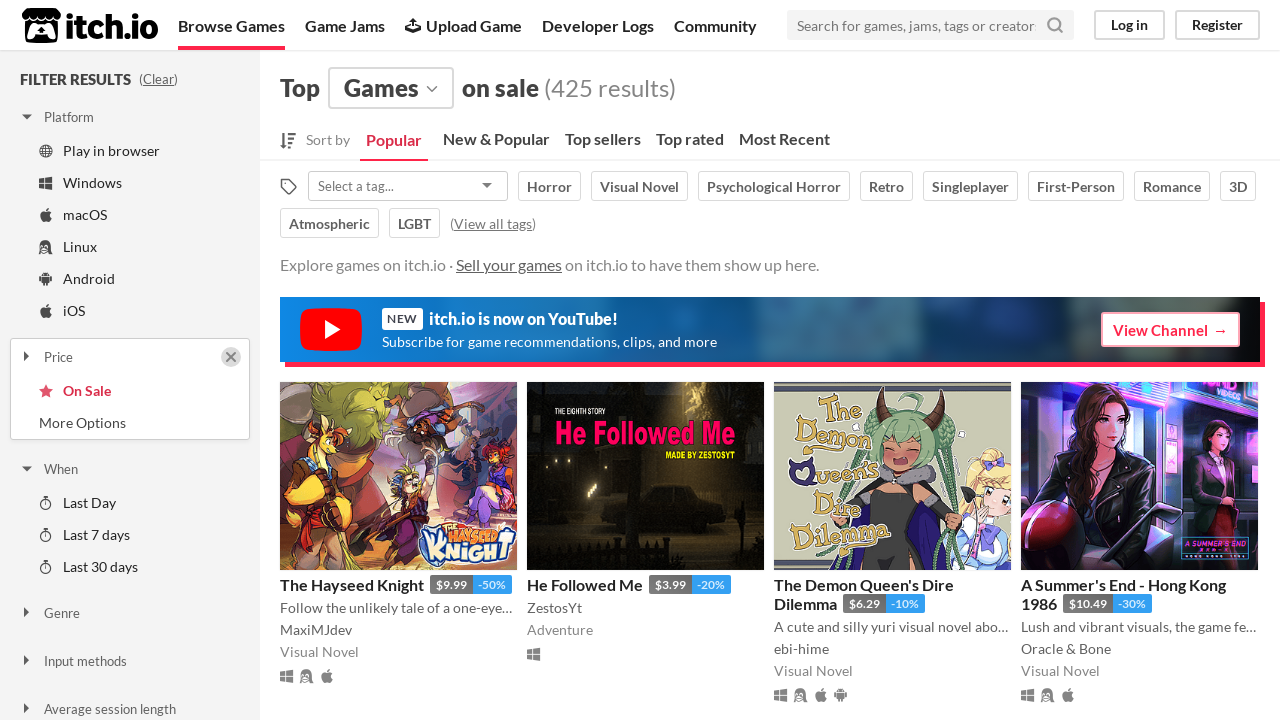

Waited for product count element to be visible
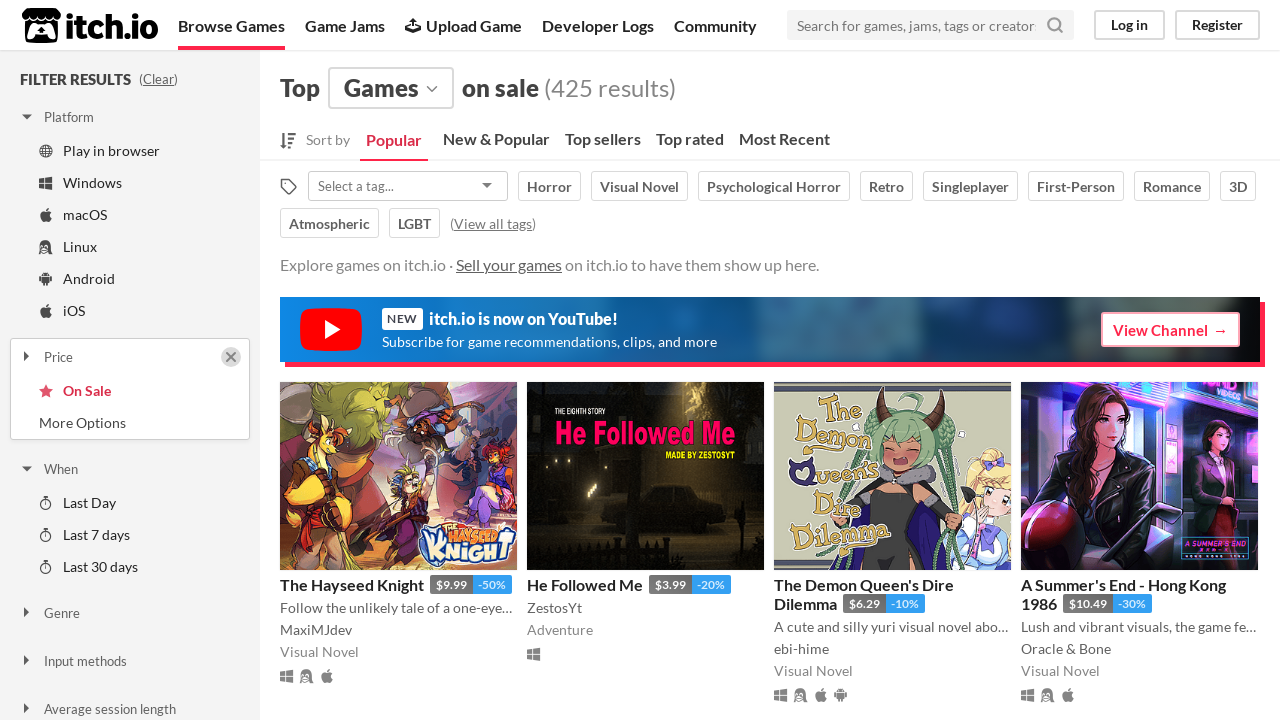

Located grid loader element for infinite scroll
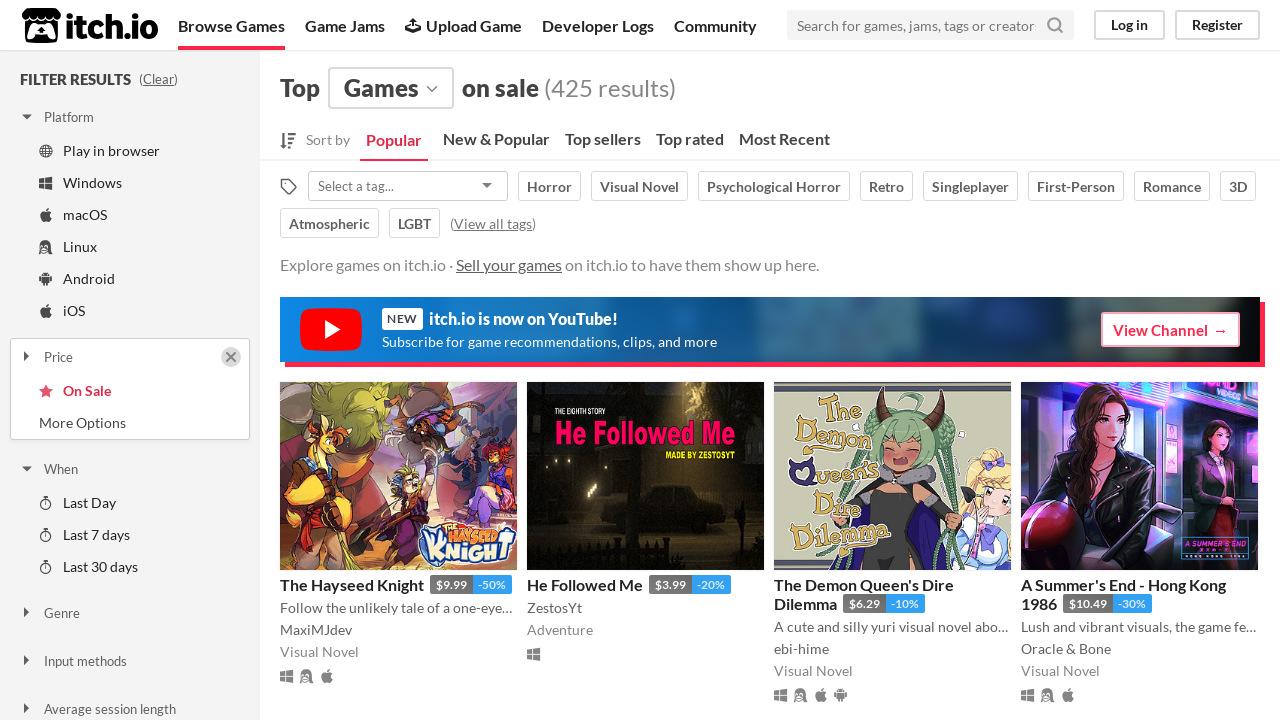

Located loading spinner element
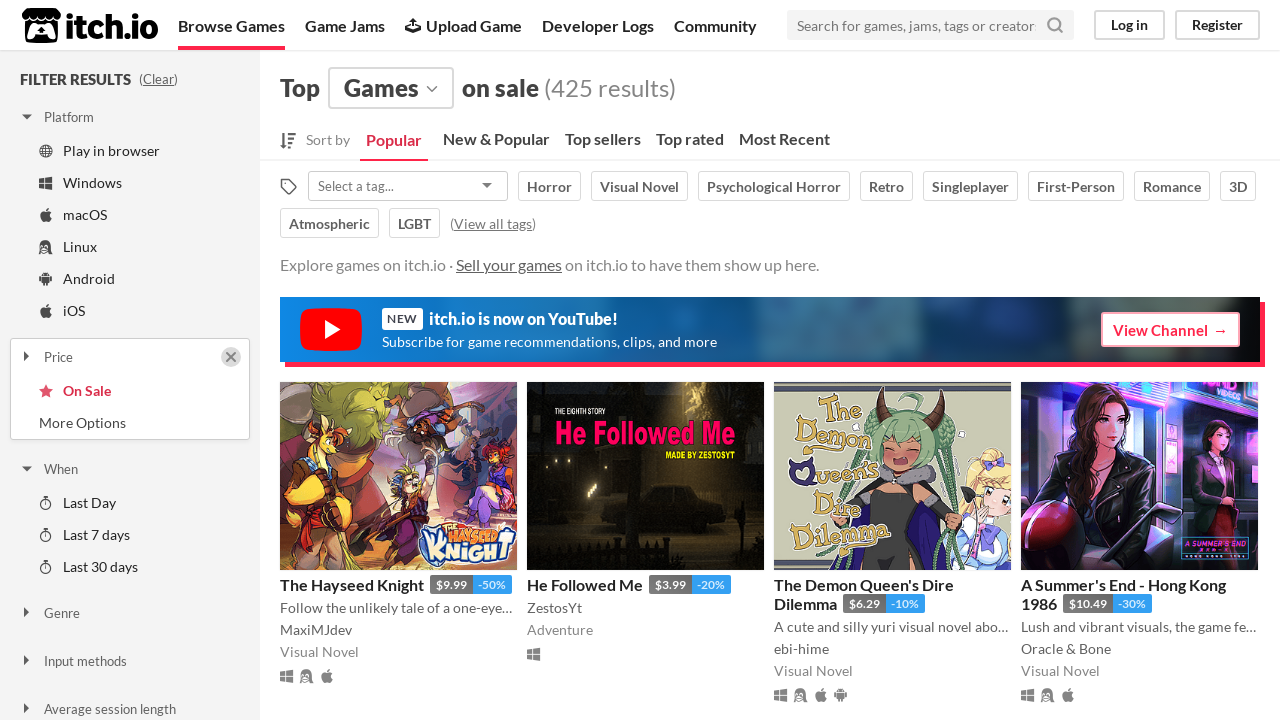

Scrolled grid loader into view to trigger infinite scroll
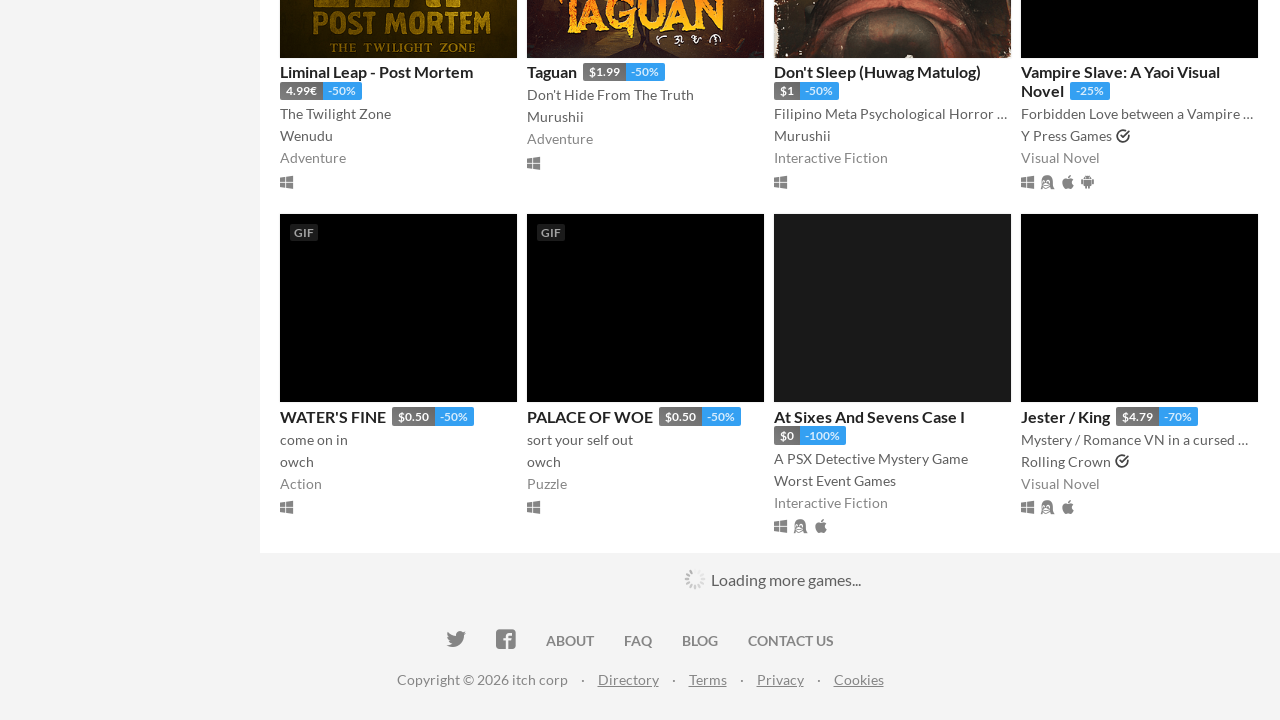

Waited for loading spinner to disappear after scrolling
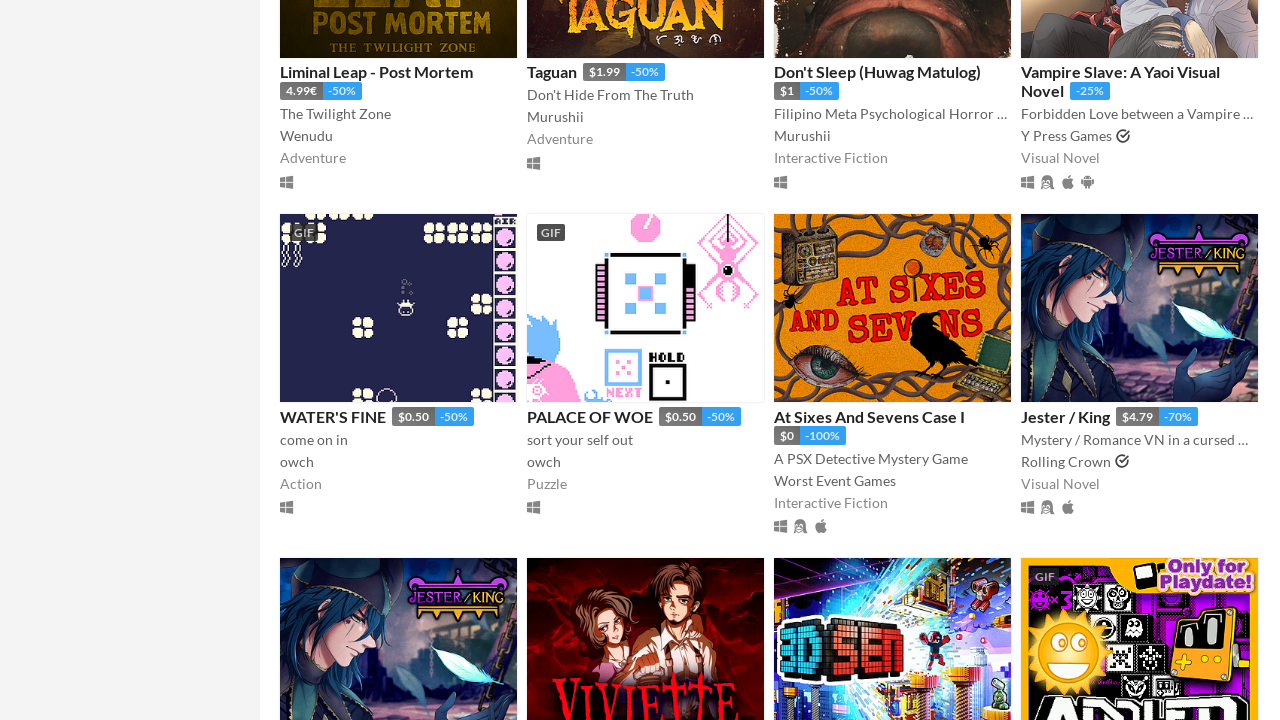

Scrolled grid loader into view to trigger infinite scroll
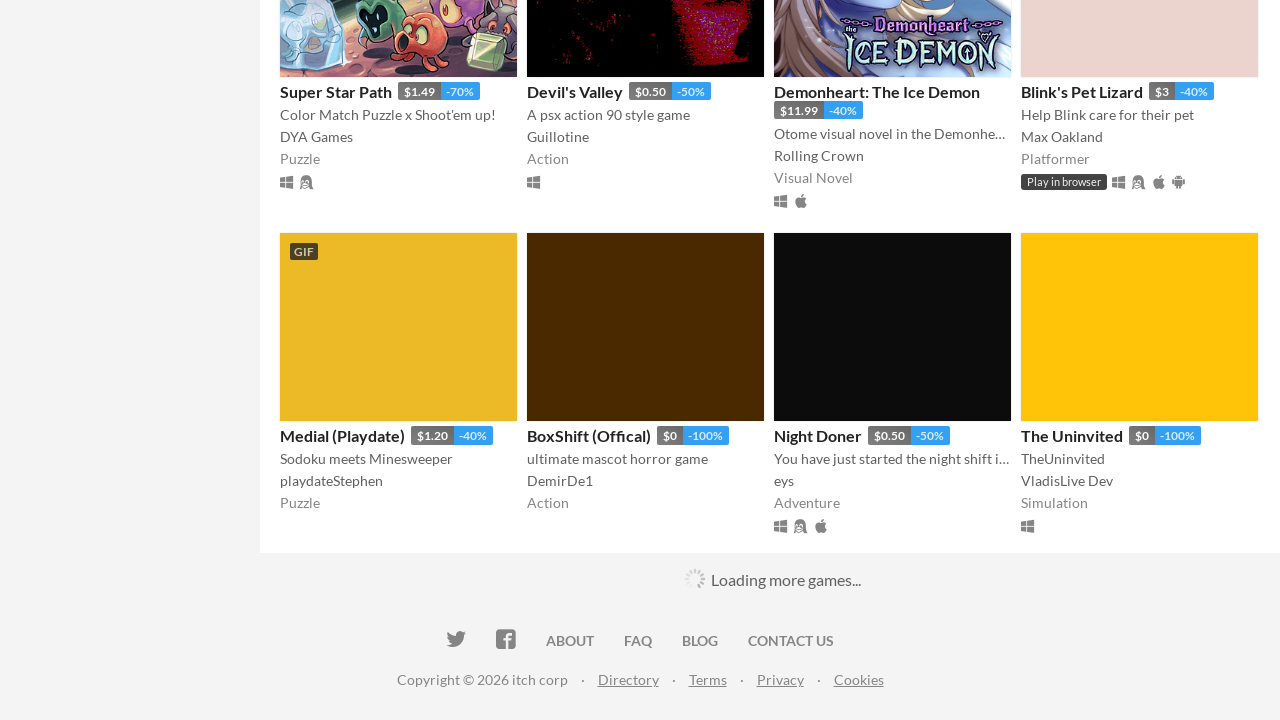

Waited for loading spinner to disappear after scrolling
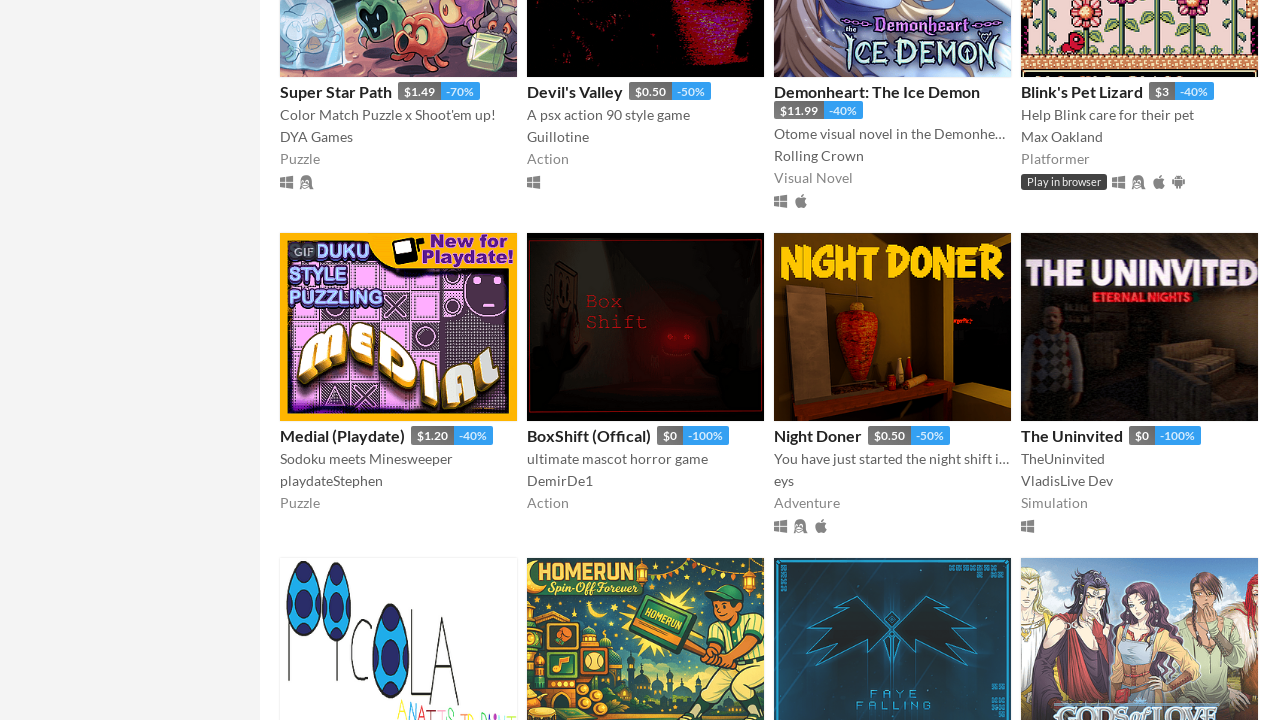

Scrolled grid loader into view to trigger infinite scroll
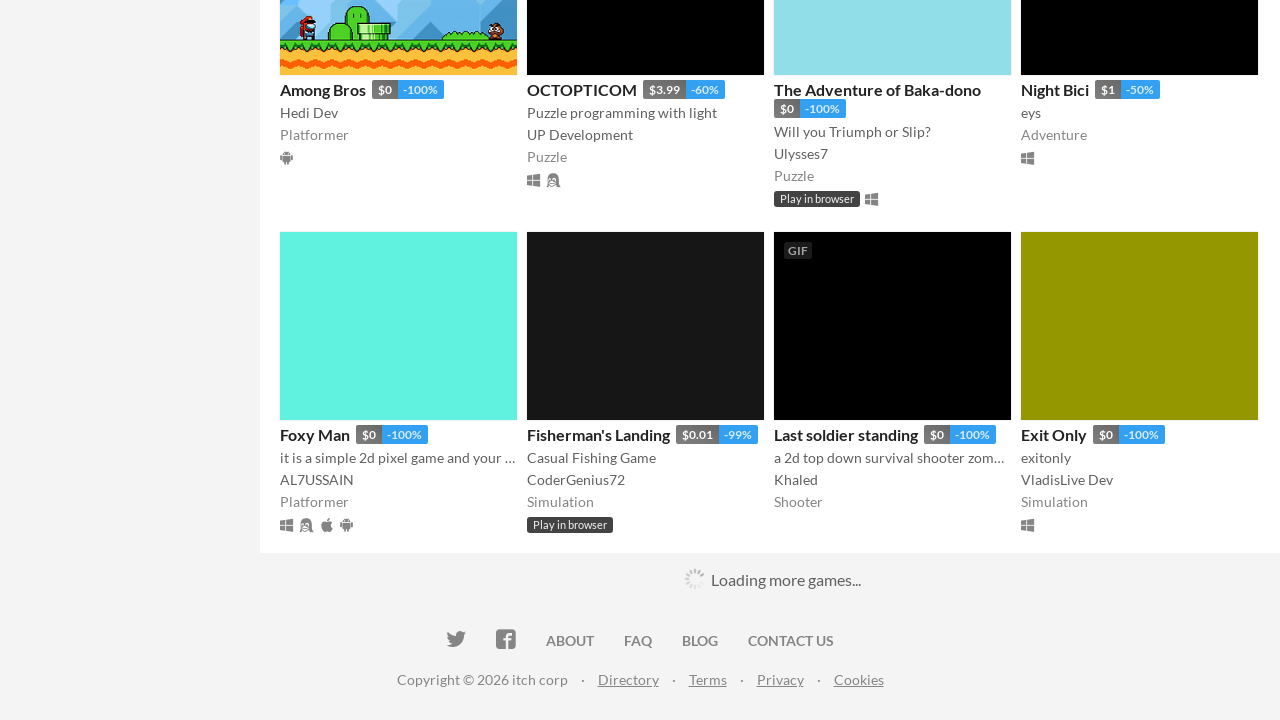

Waited for loading spinner to disappear after scrolling
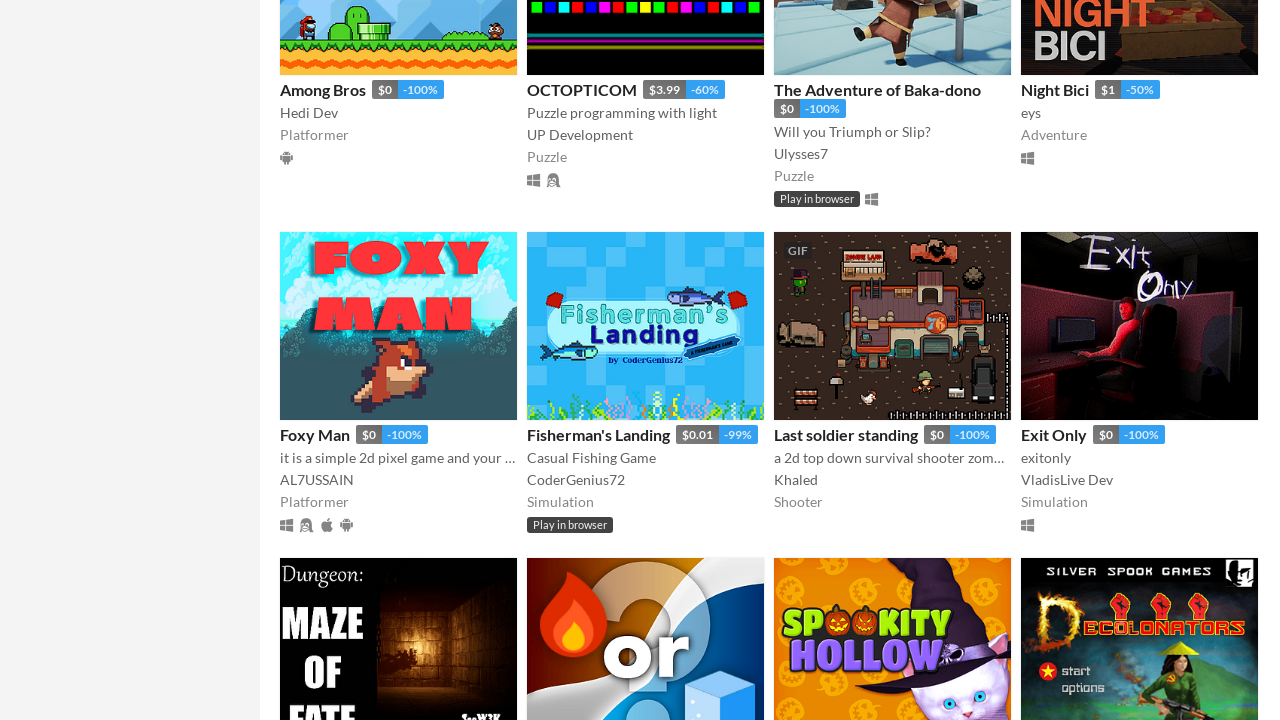

Scrolled grid loader into view to trigger infinite scroll
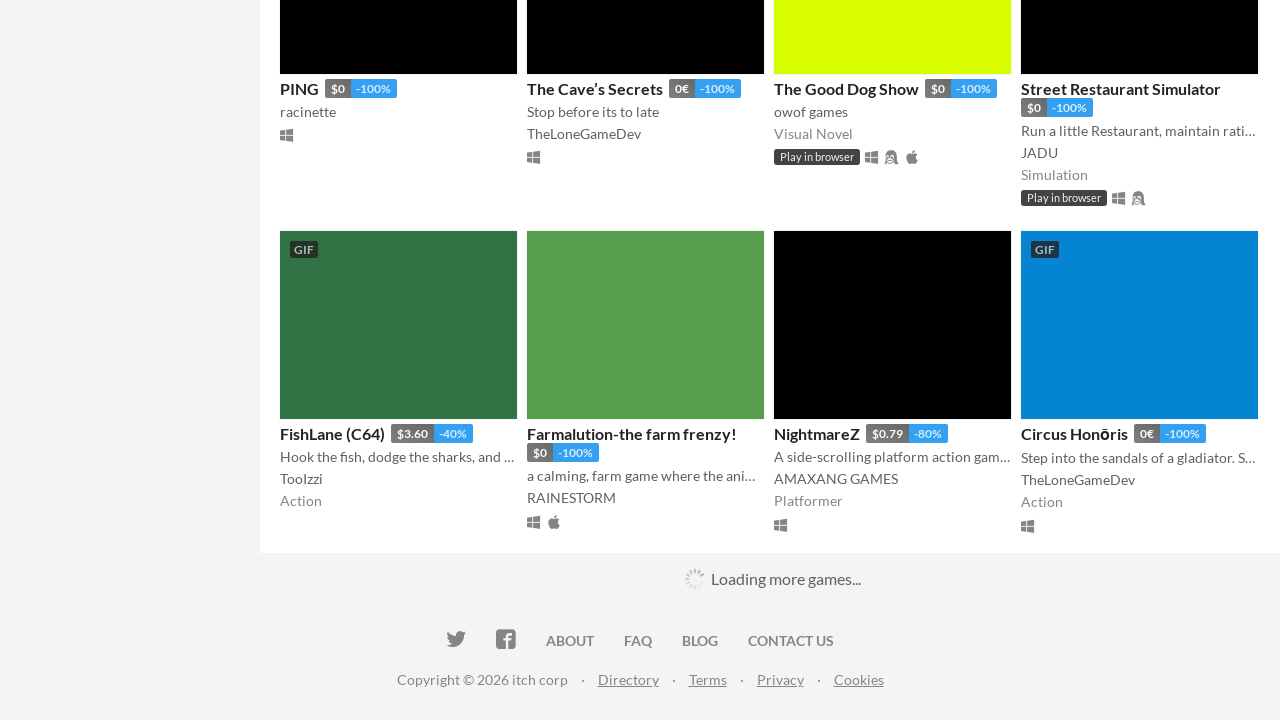

Waited for loading spinner to disappear after scrolling
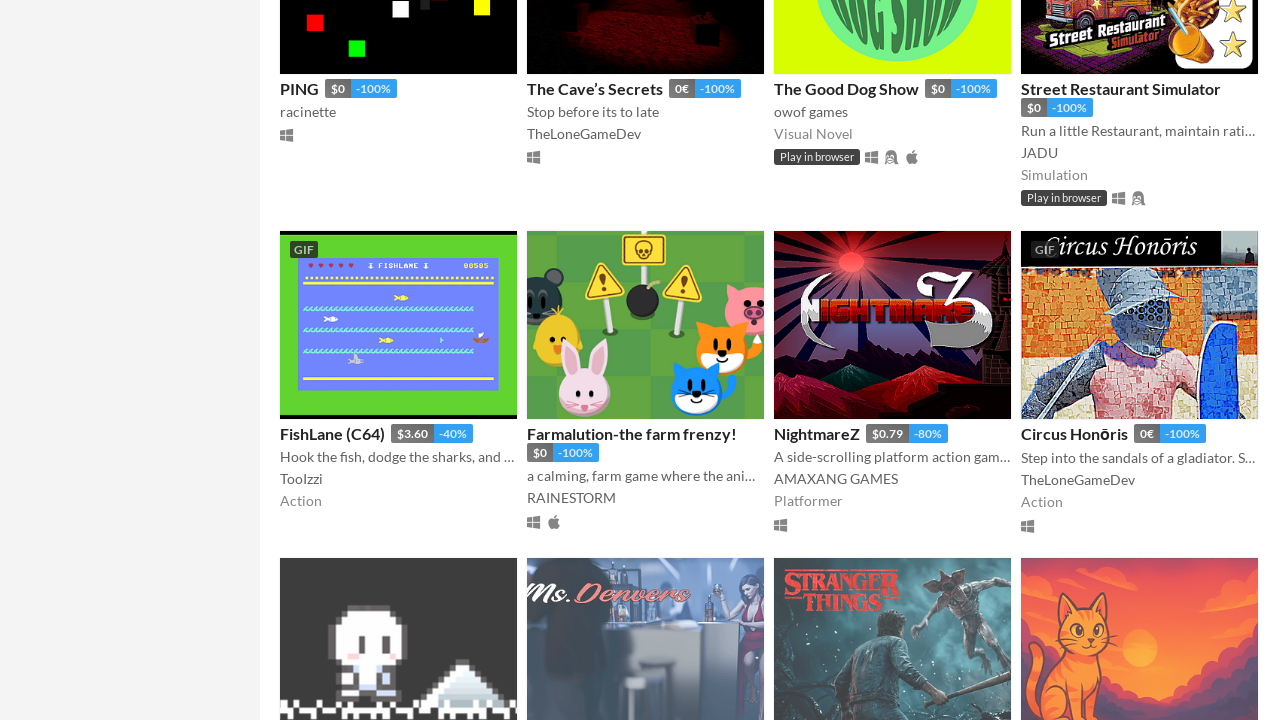

Scrolled grid loader into view to trigger infinite scroll
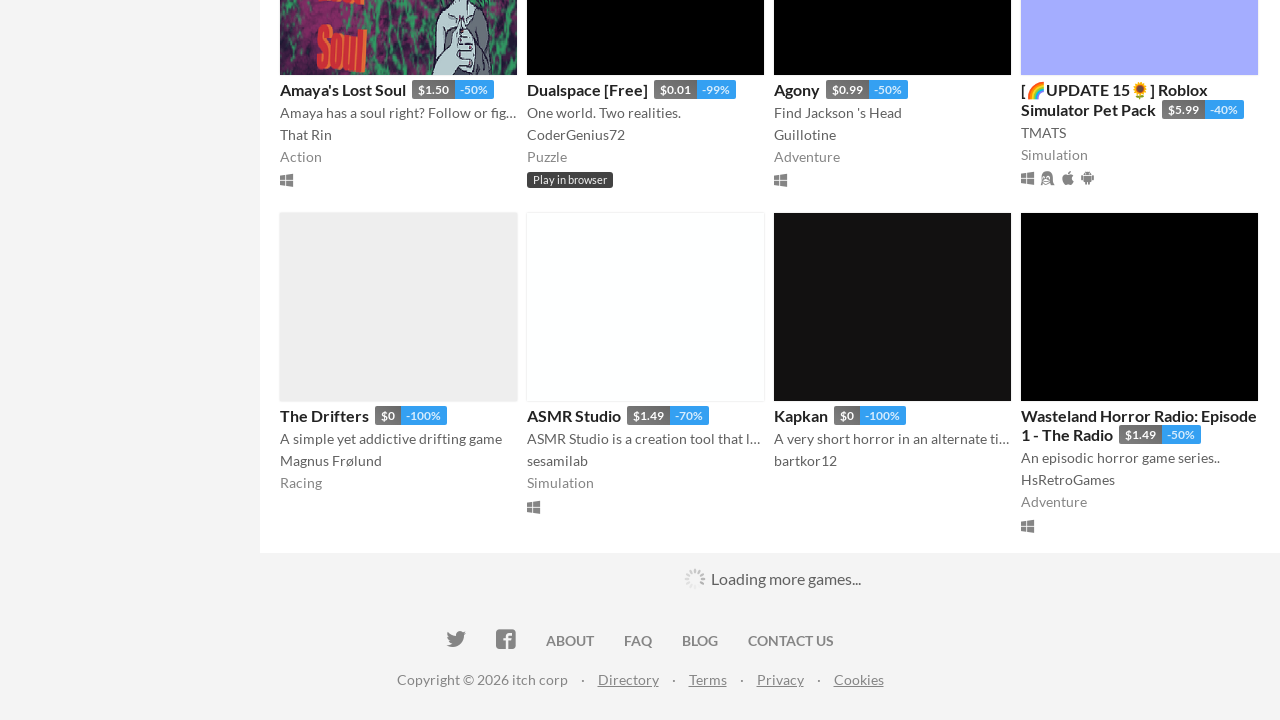

Waited for loading spinner to disappear after scrolling
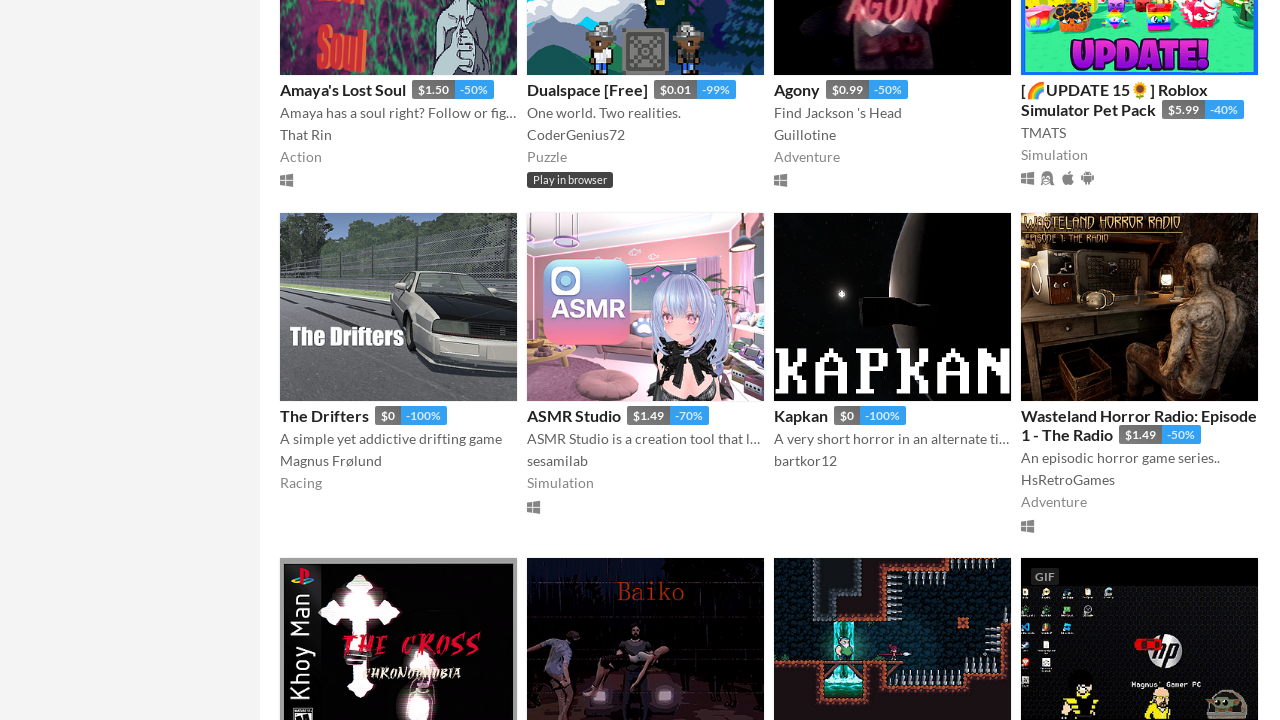

Scrolled grid loader into view to trigger infinite scroll
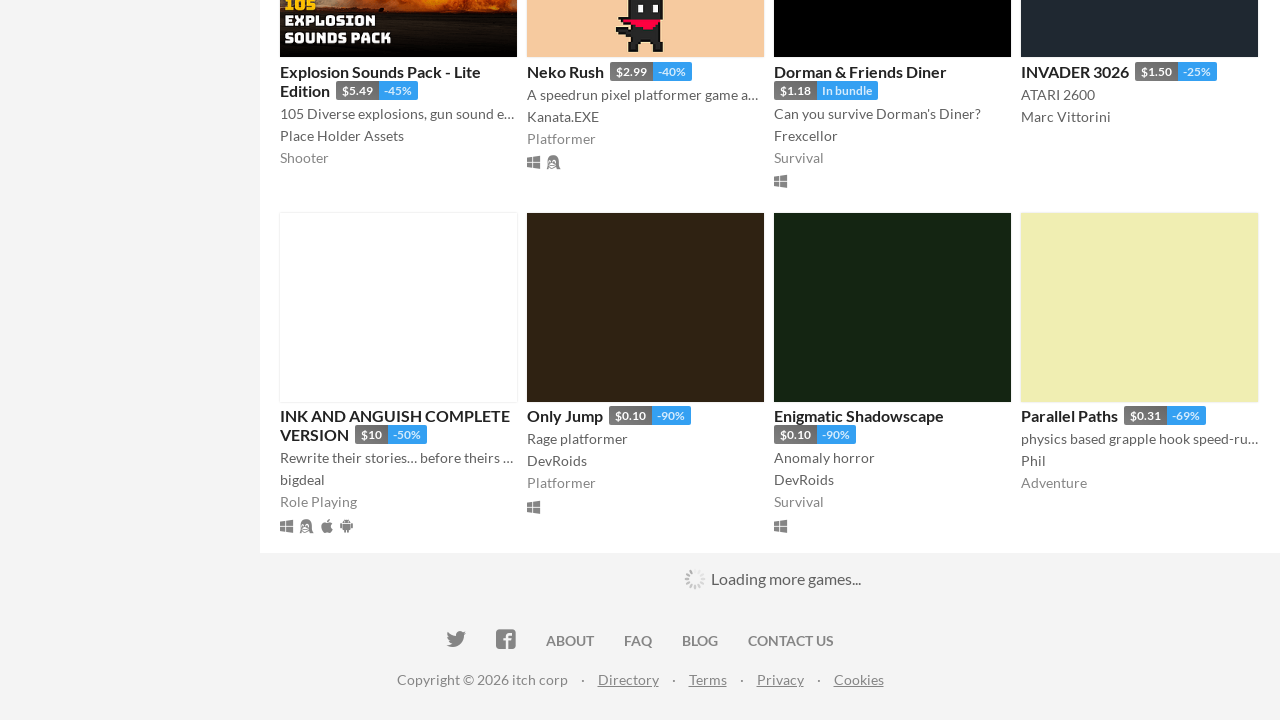

Waited for loading spinner to disappear after scrolling
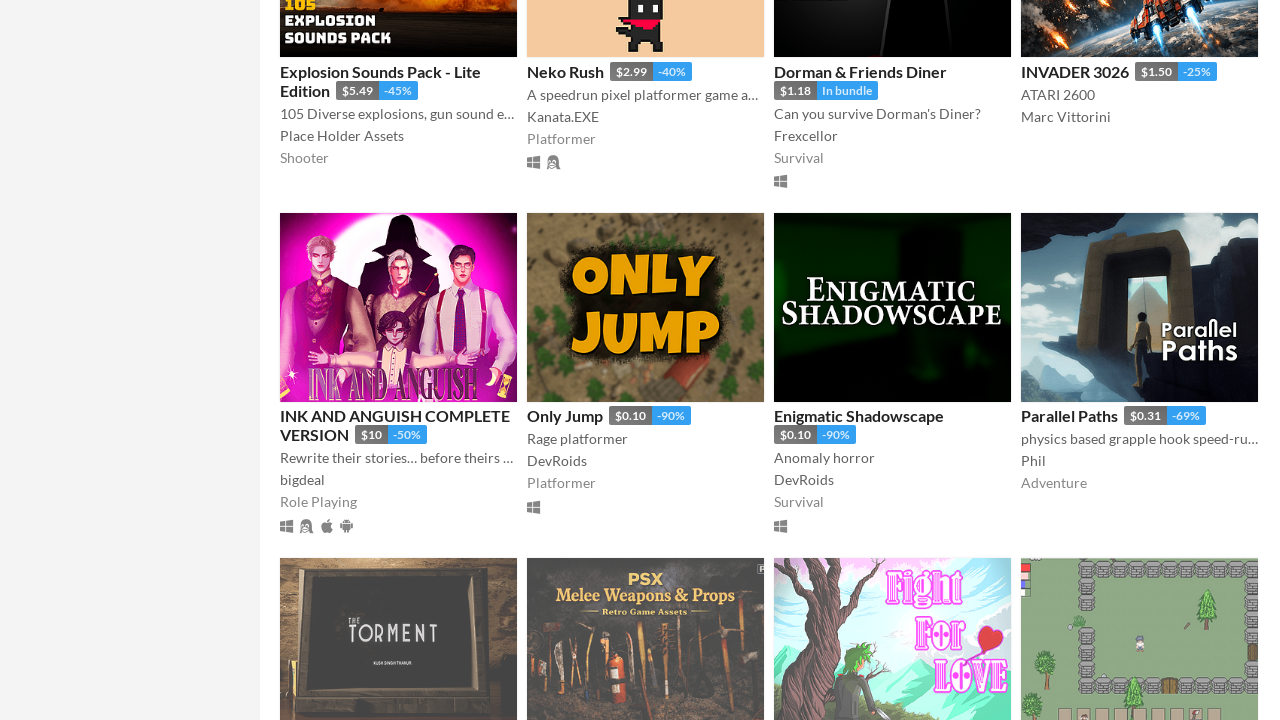

Scrolled grid loader into view to trigger infinite scroll
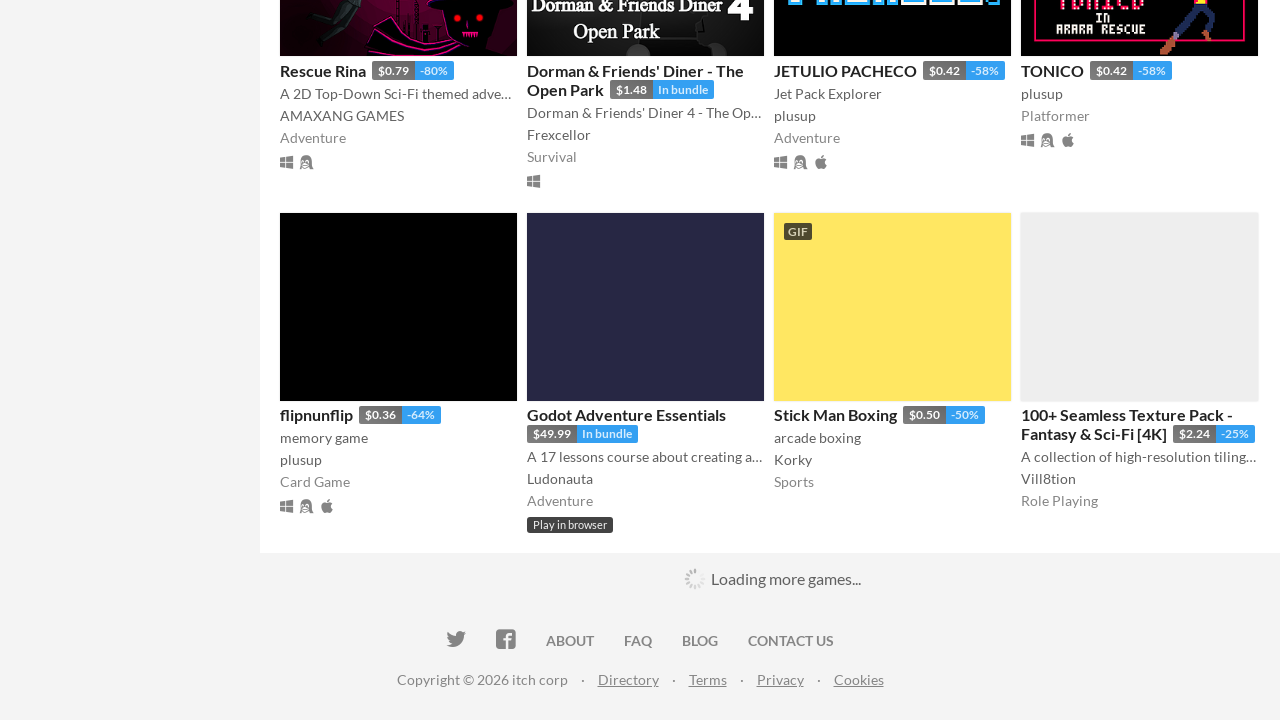

Waited for loading spinner to disappear after scrolling
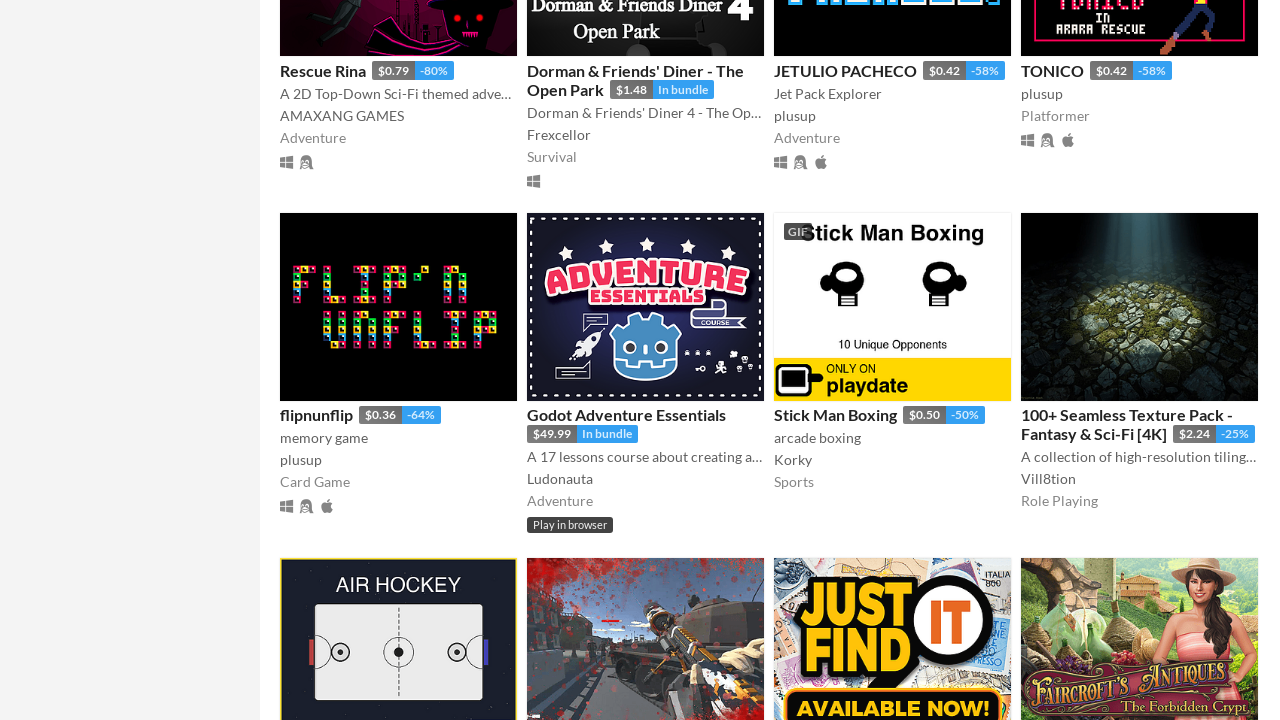

Scrolled grid loader into view to trigger infinite scroll
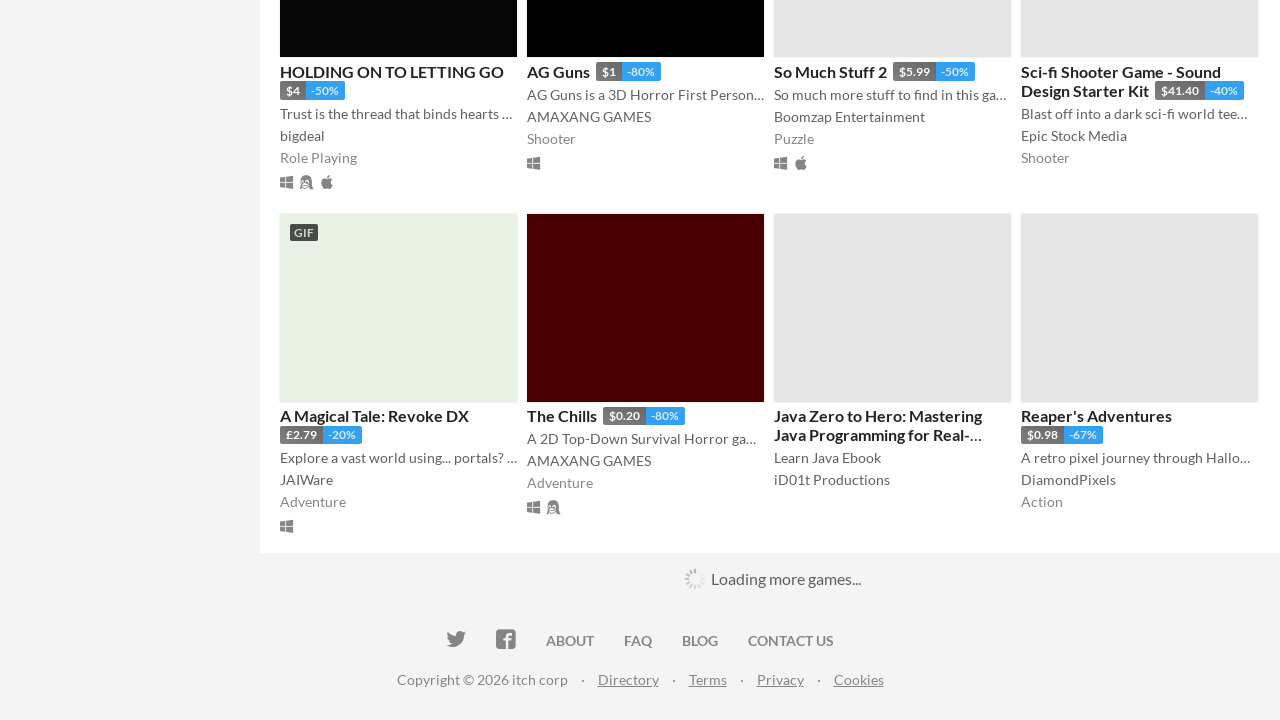

Waited for loading spinner to disappear after scrolling
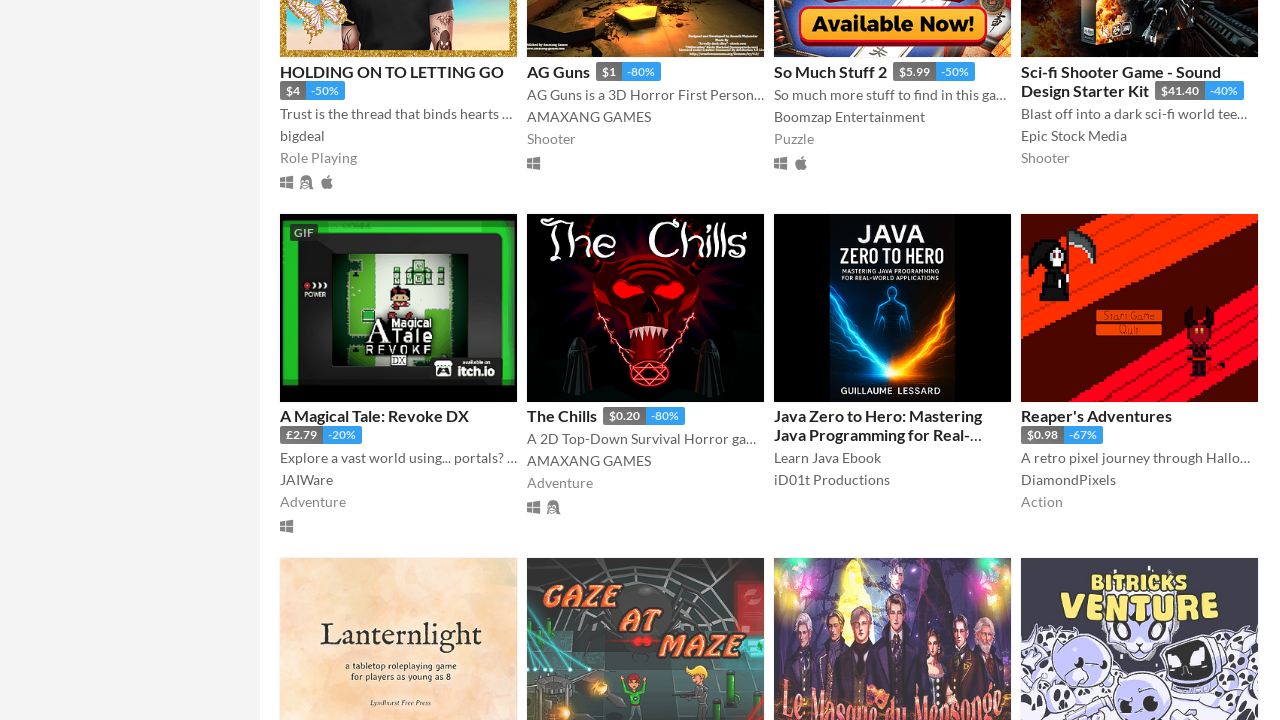

Scrolled grid loader into view to trigger infinite scroll
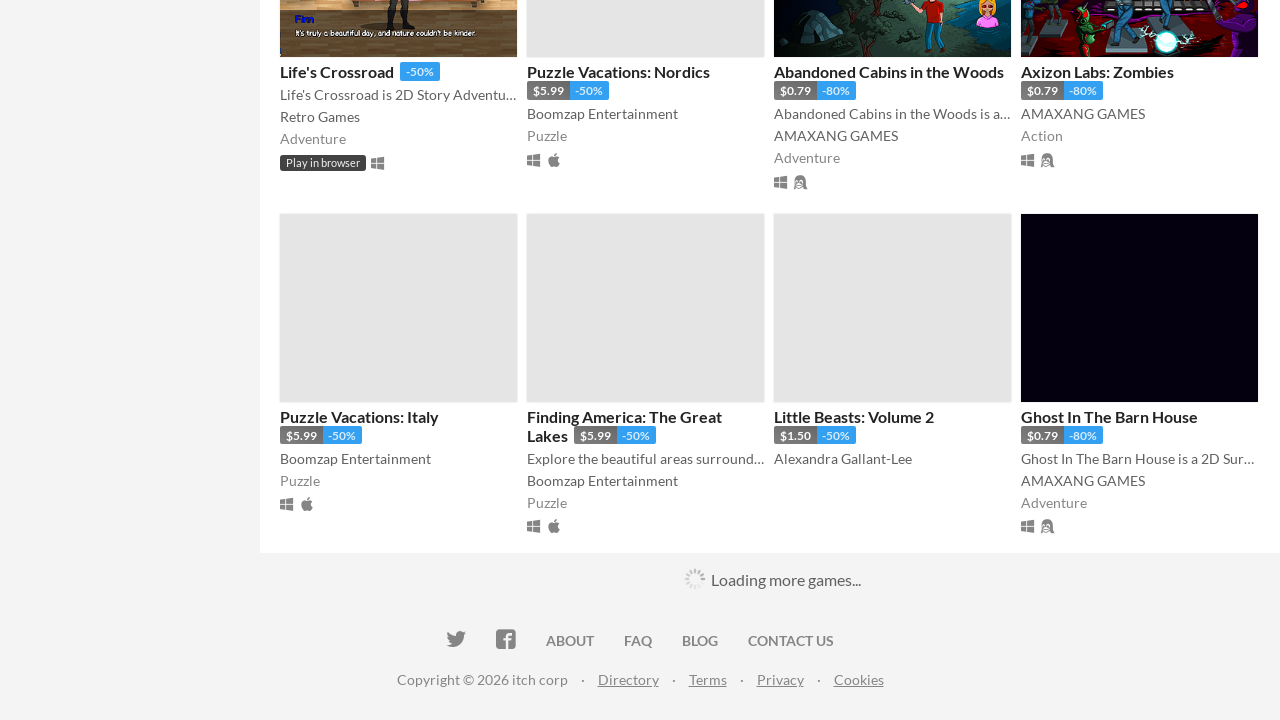

Waited for loading spinner to disappear after scrolling
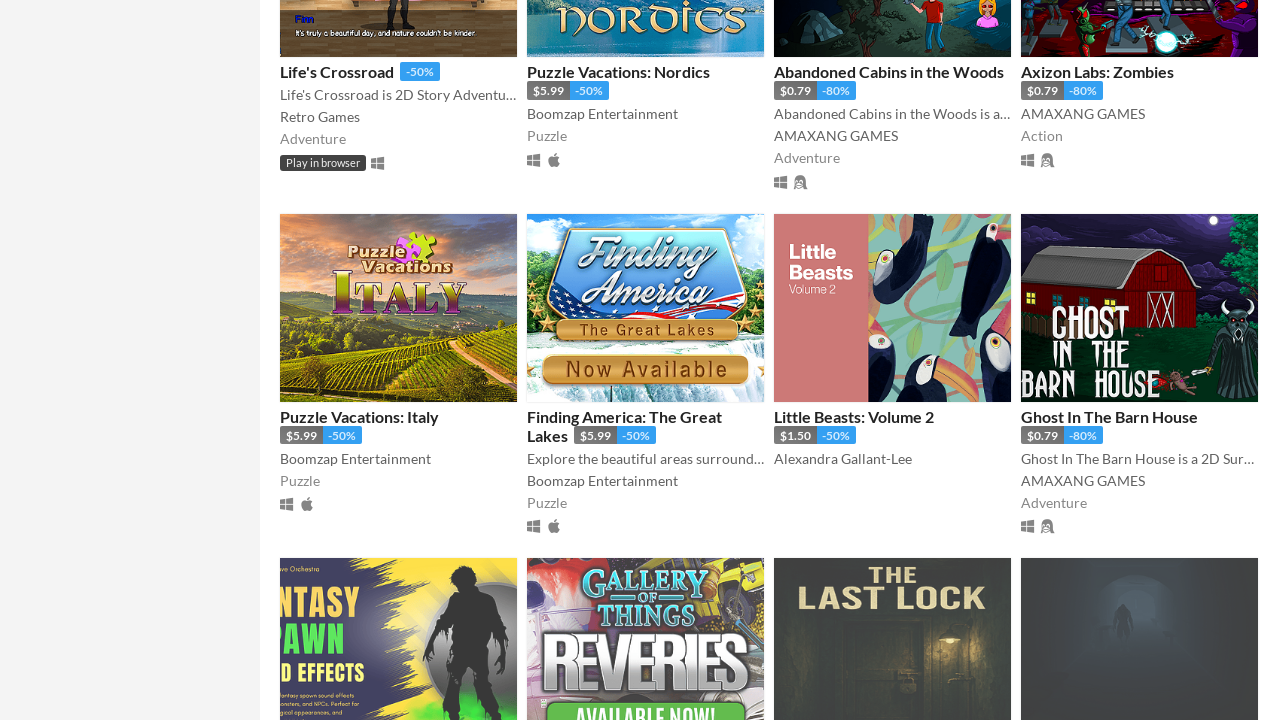

Scrolled grid loader into view to trigger infinite scroll
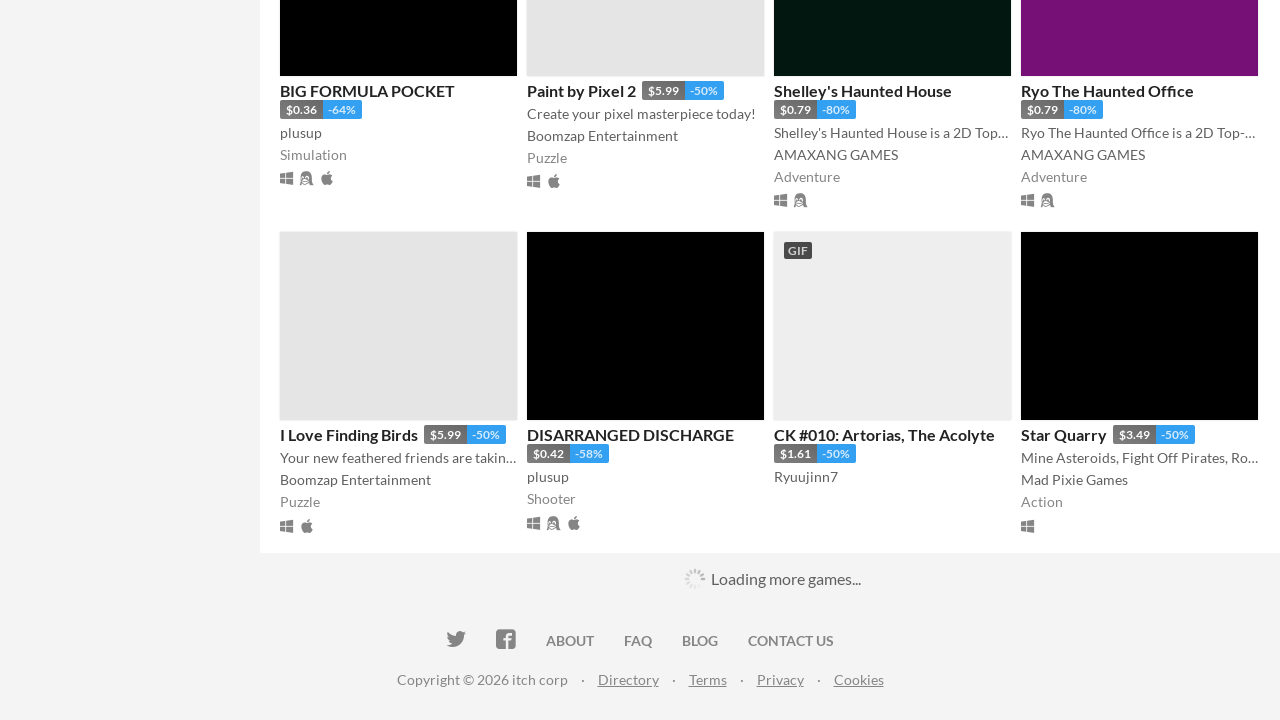

Waited for loading spinner to disappear after scrolling
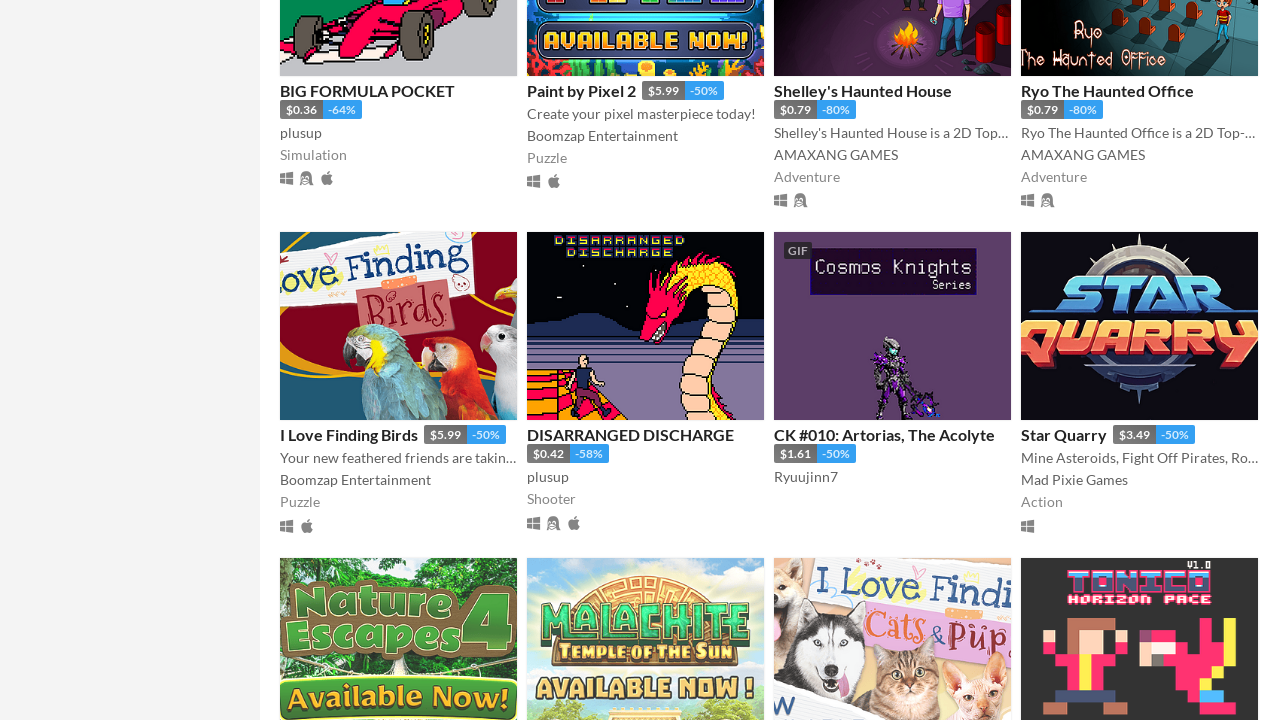

Scrolled grid loader into view to trigger infinite scroll
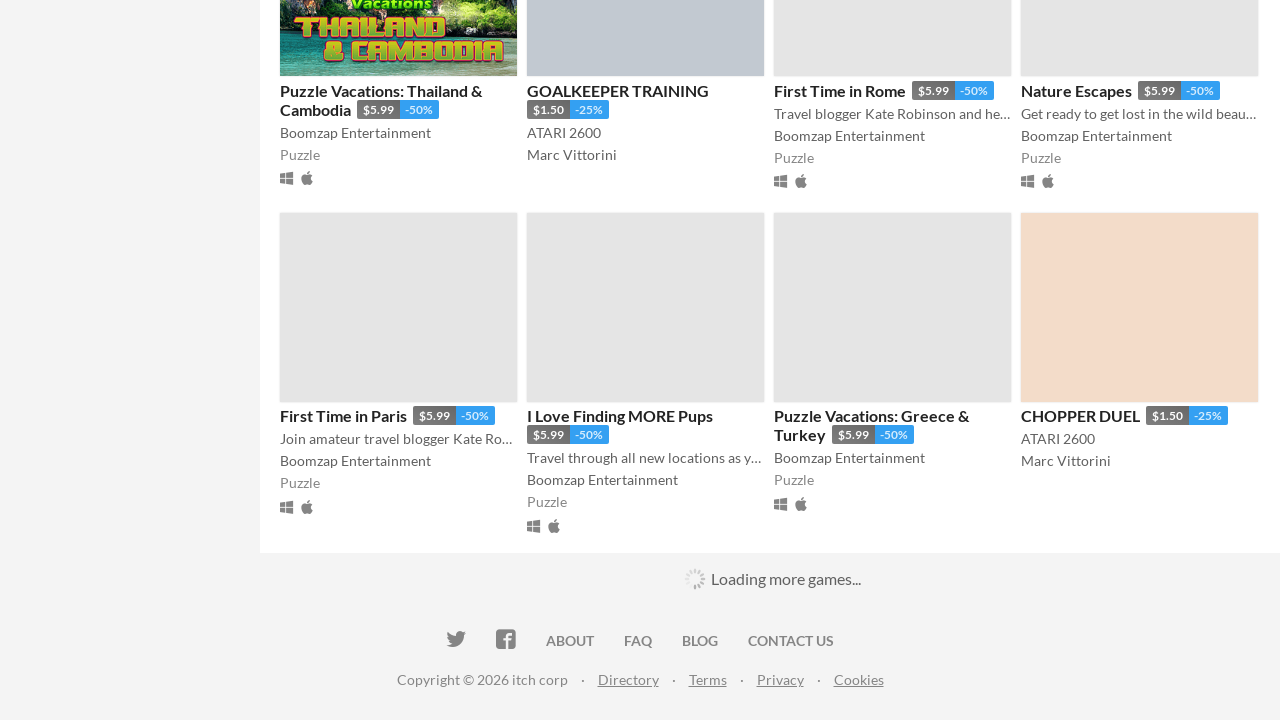

Waited for loading spinner to disappear after scrolling
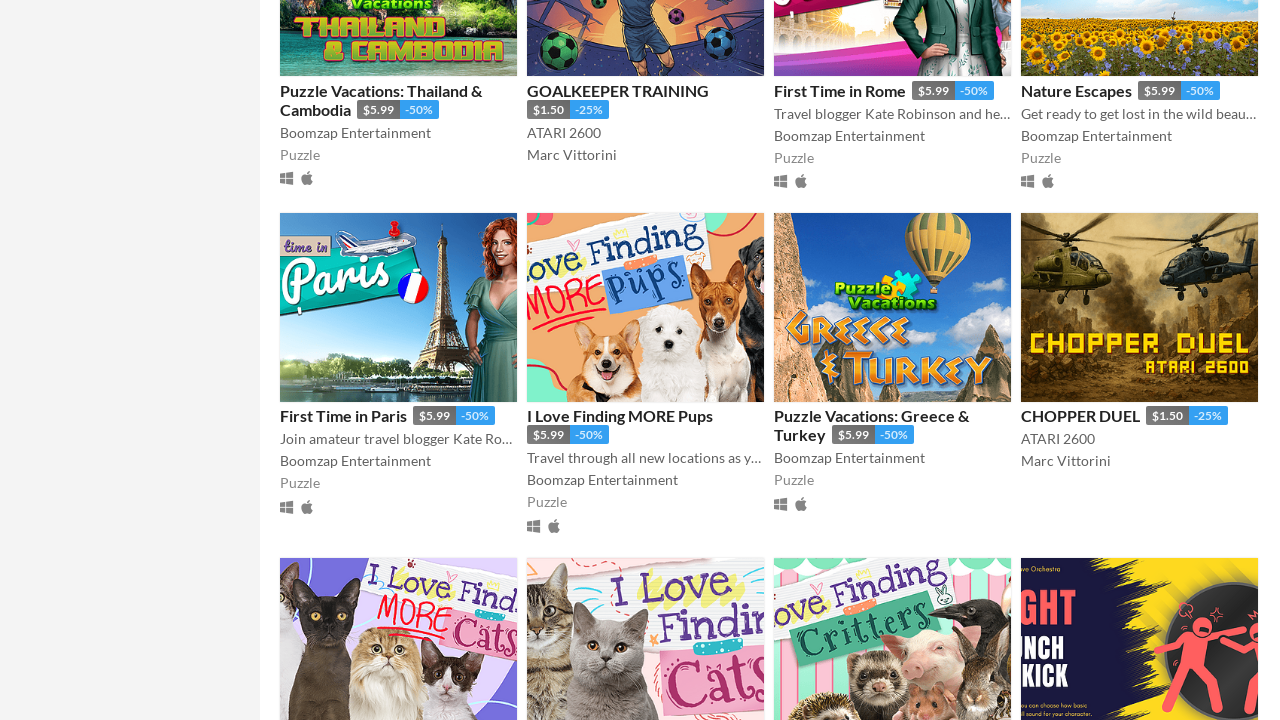

Scrolled grid loader into view to trigger infinite scroll
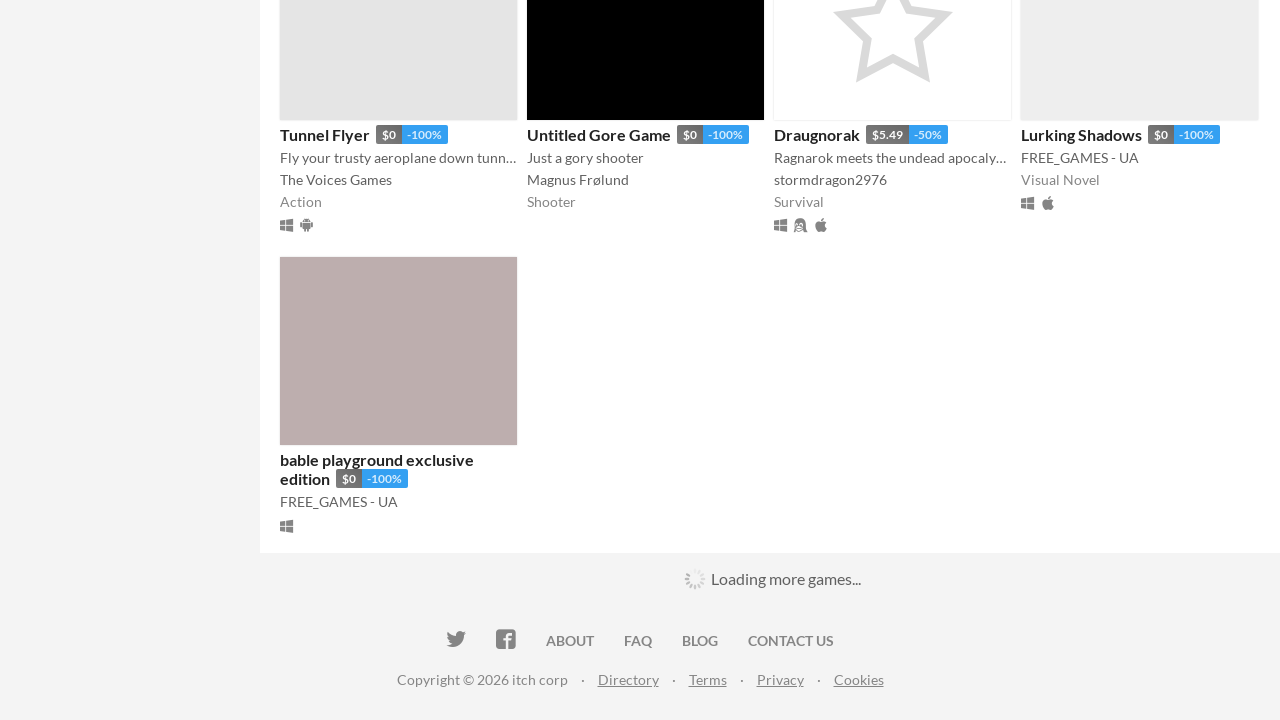

Waited for loading spinner to disappear after scrolling
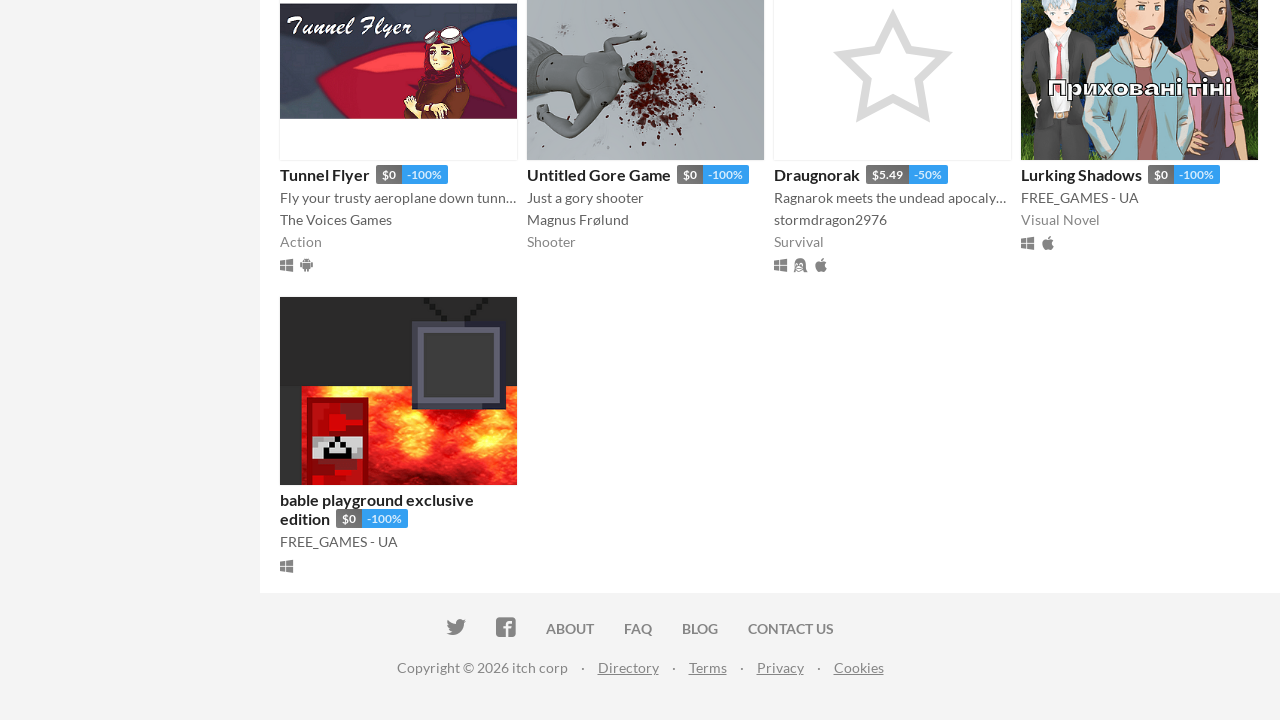

Verified products with 100% discount are displayed
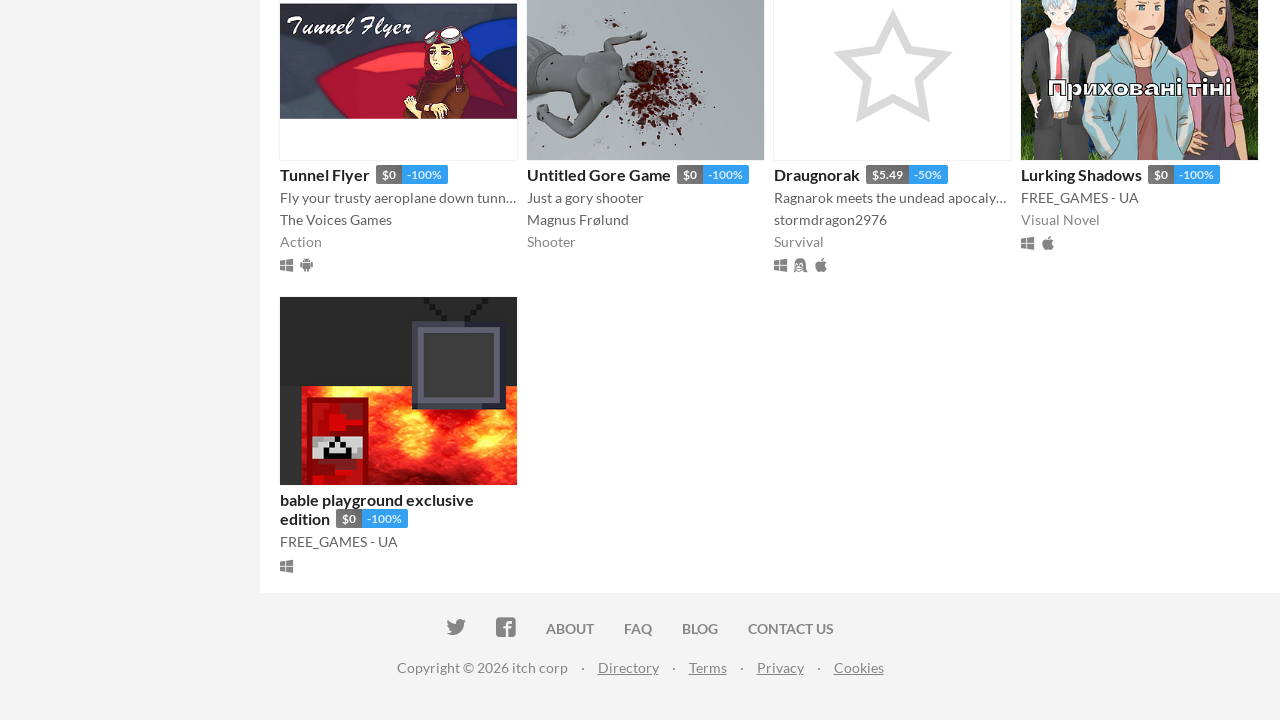

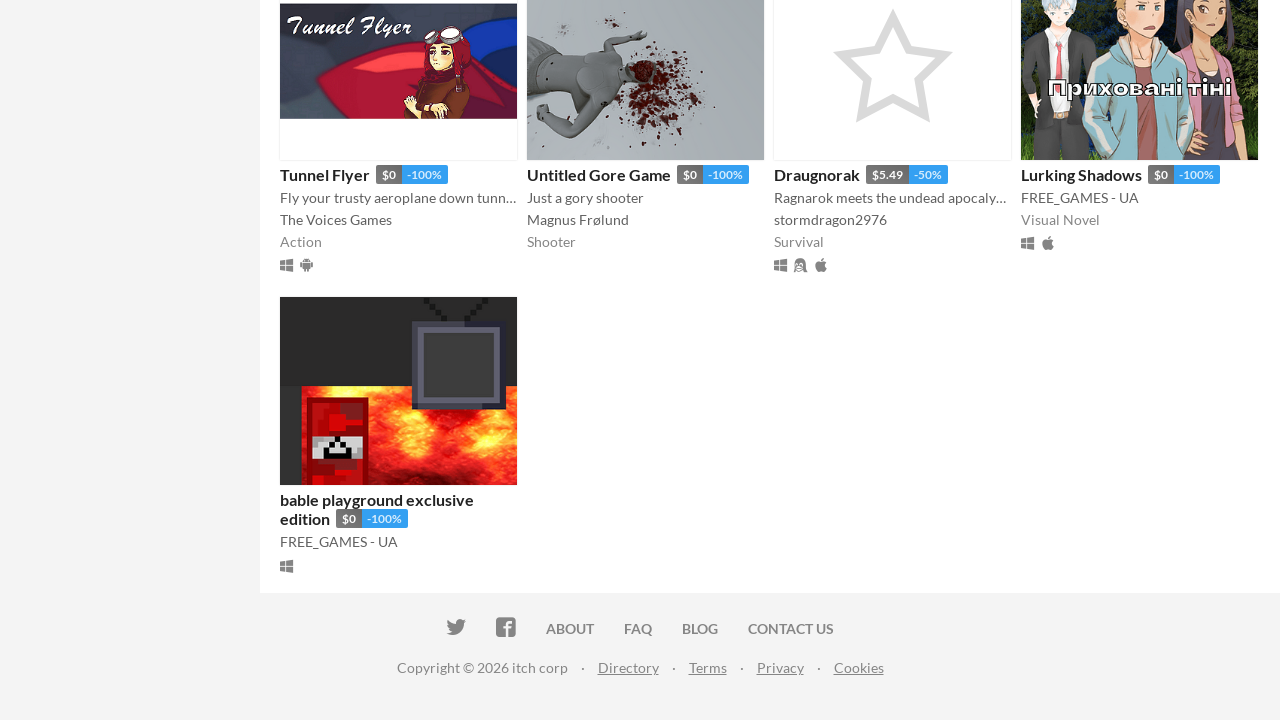